Creates a todo list with tasks and marks specific tasks as completed by checking their checkboxes.

Starting URL: https://eviltester.github.io/simpletodolist/todolists.html

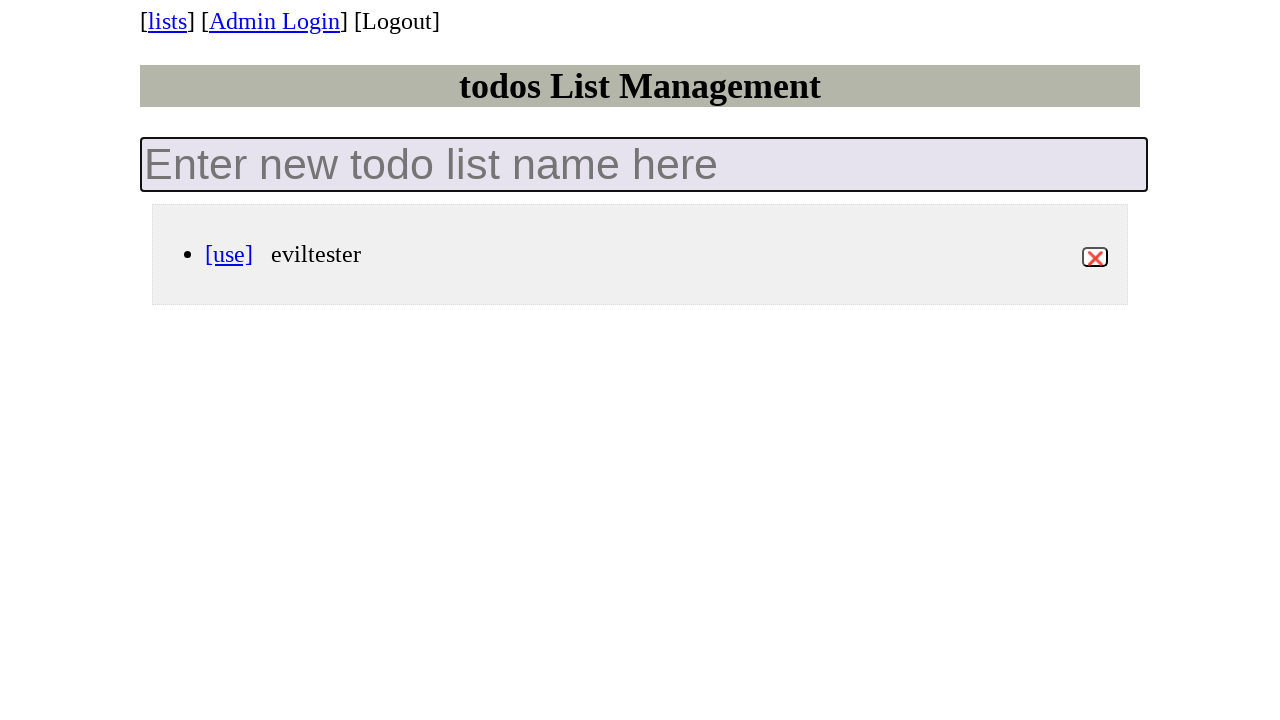

Filled todo list name field with 'Tests' on internal:attr=[placeholder="Enter new todo list name here"i]
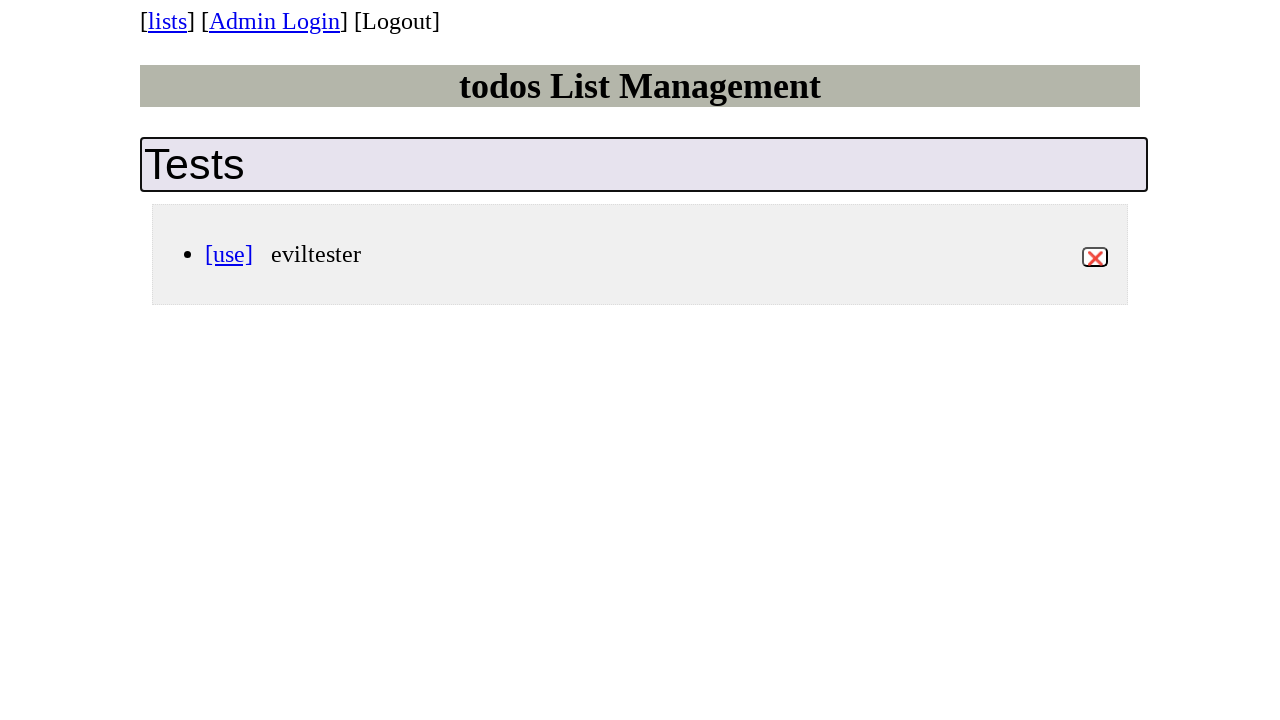

Pressed Enter to create the todo list
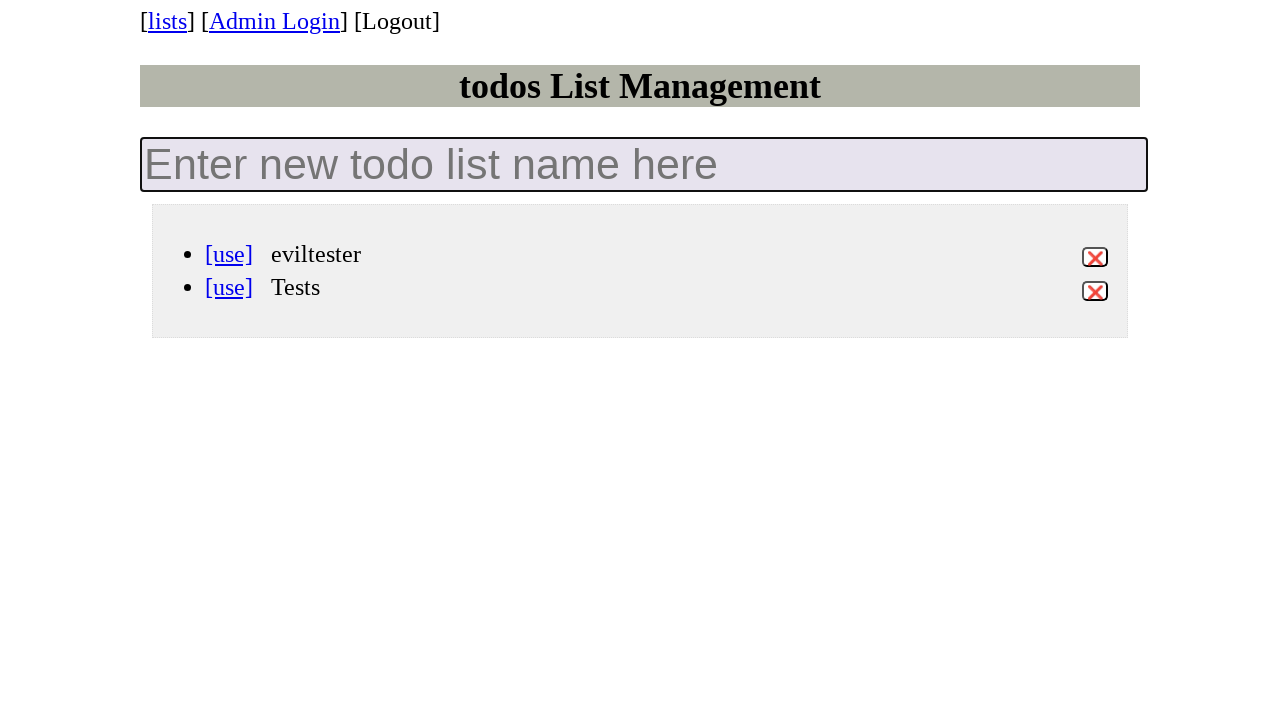

Clicked to open the 'Tests' todo list at (229, 287) on div >> internal:has-text="[use] Tests"i >> internal:role=link
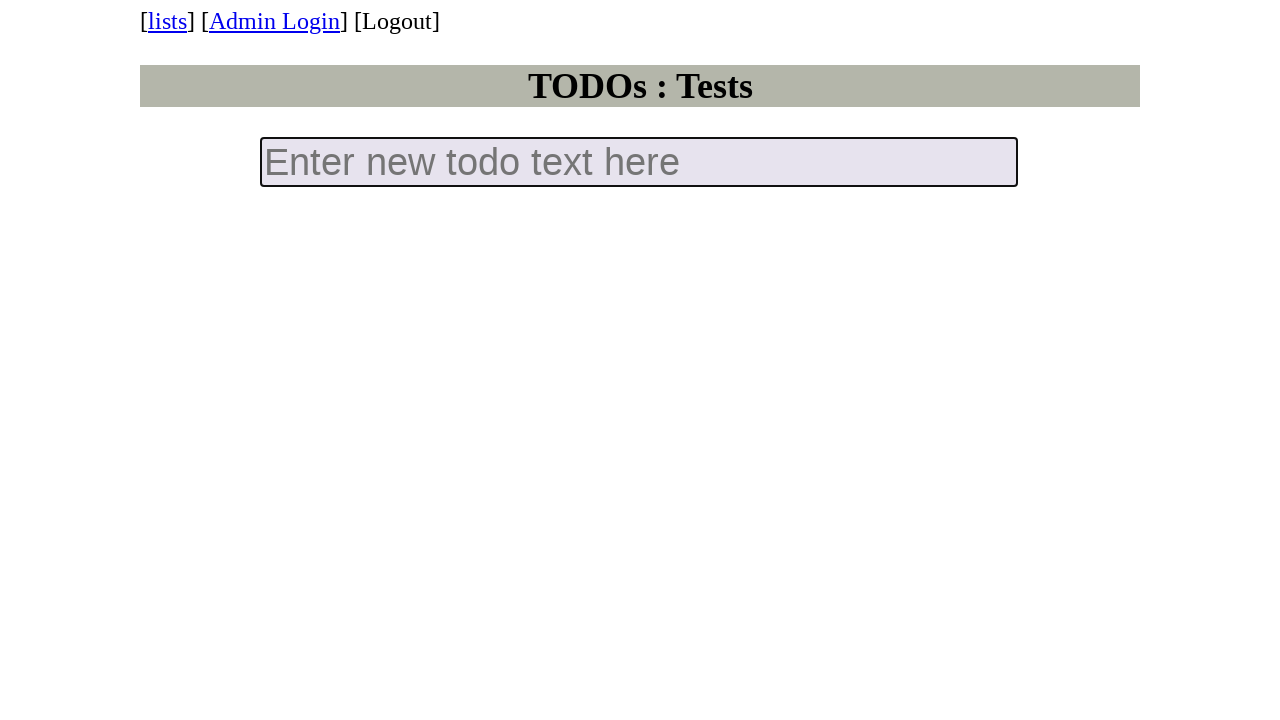

Filled task field with 'can log in' on internal:attr=[placeholder="Enter new todo text here"i]
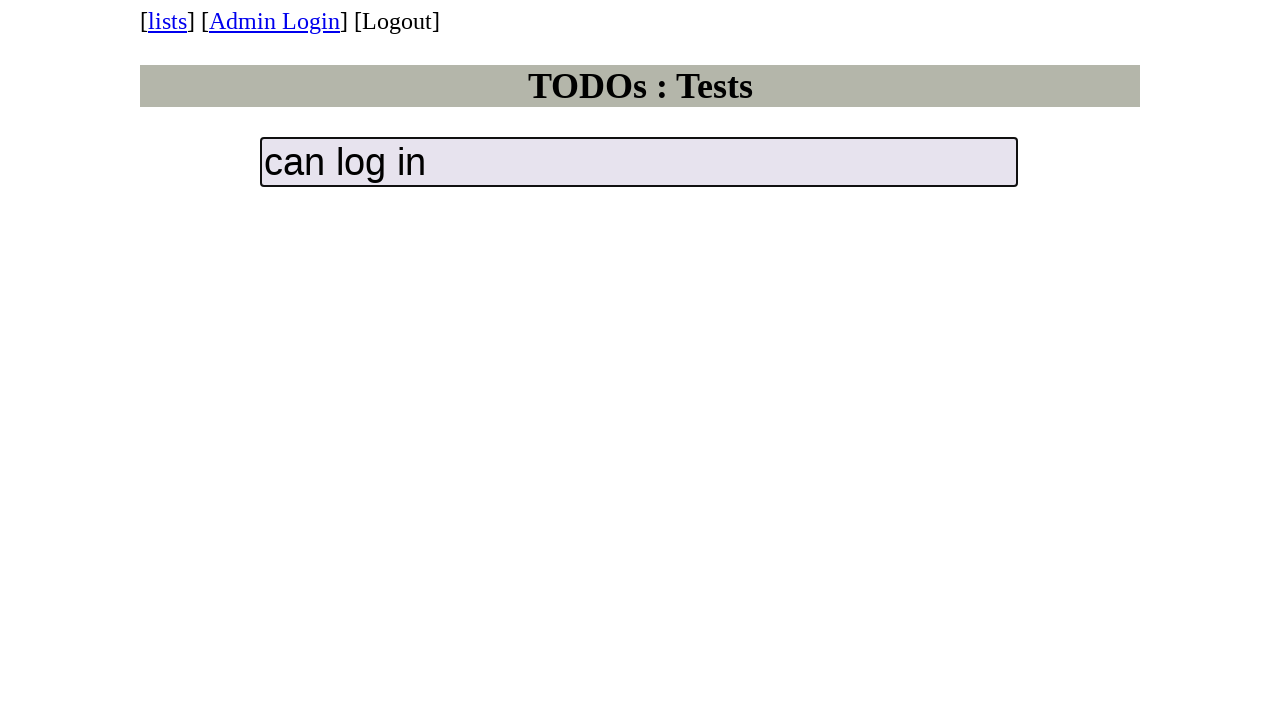

Pressed Enter to add 'can log in' task
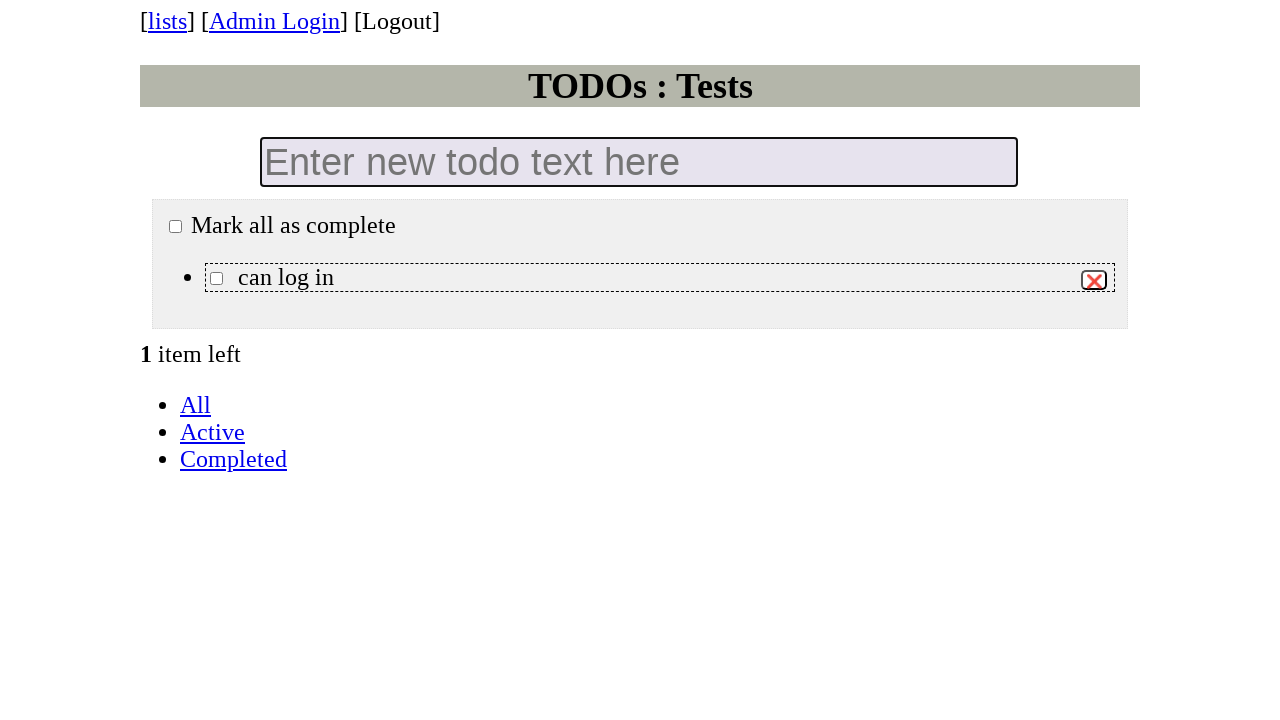

Filled task field with 'can create list' on internal:attr=[placeholder="Enter new todo text here"i]
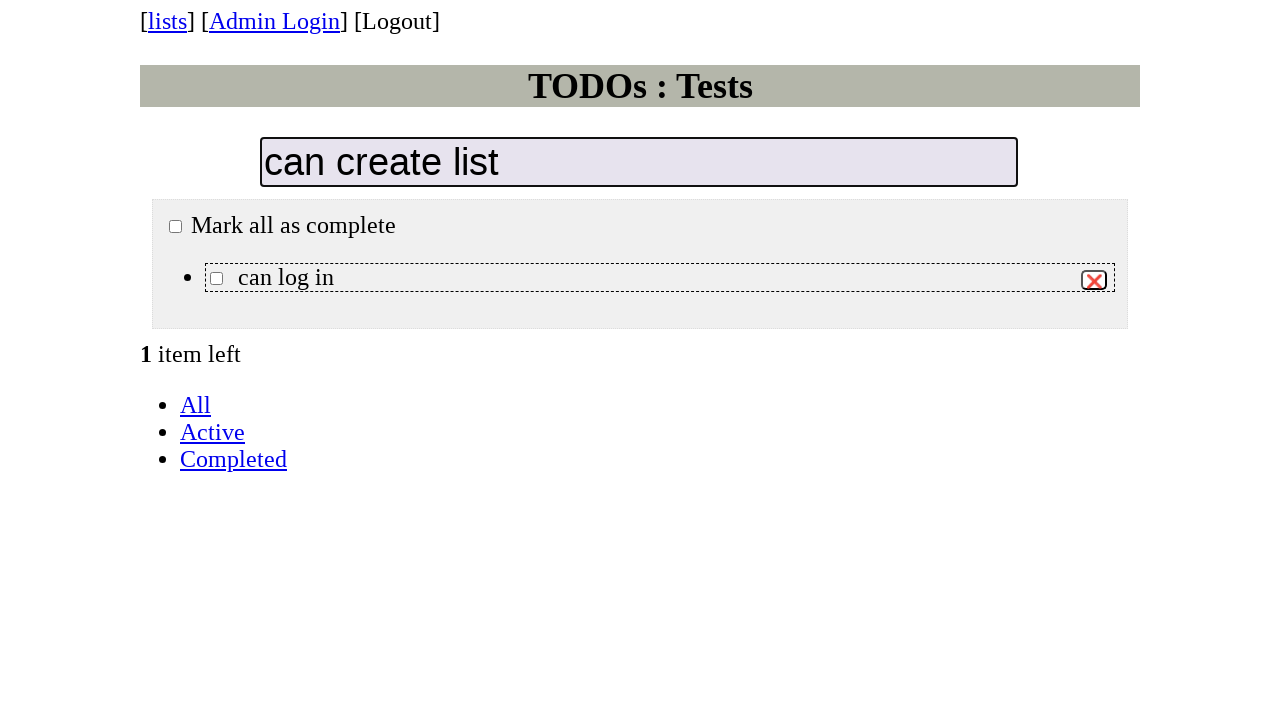

Pressed Enter to add 'can create list' task
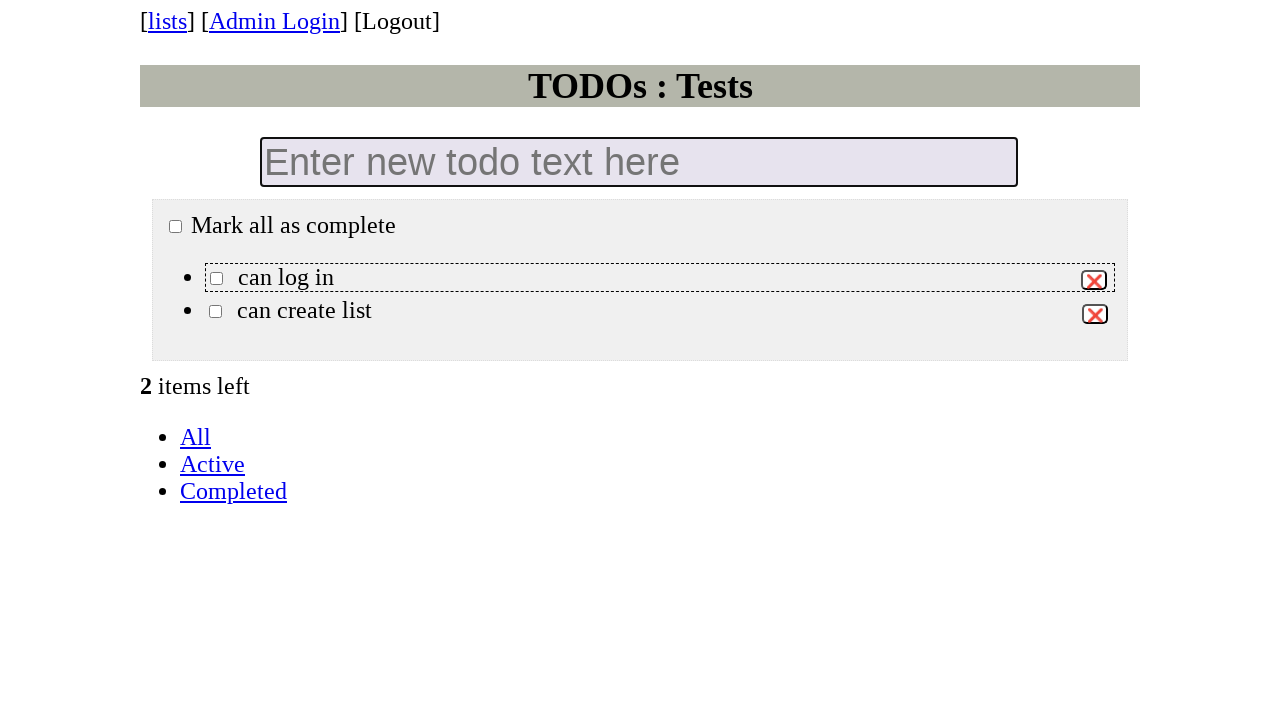

Filled task field with 'can add tasks to list' on internal:attr=[placeholder="Enter new todo text here"i]
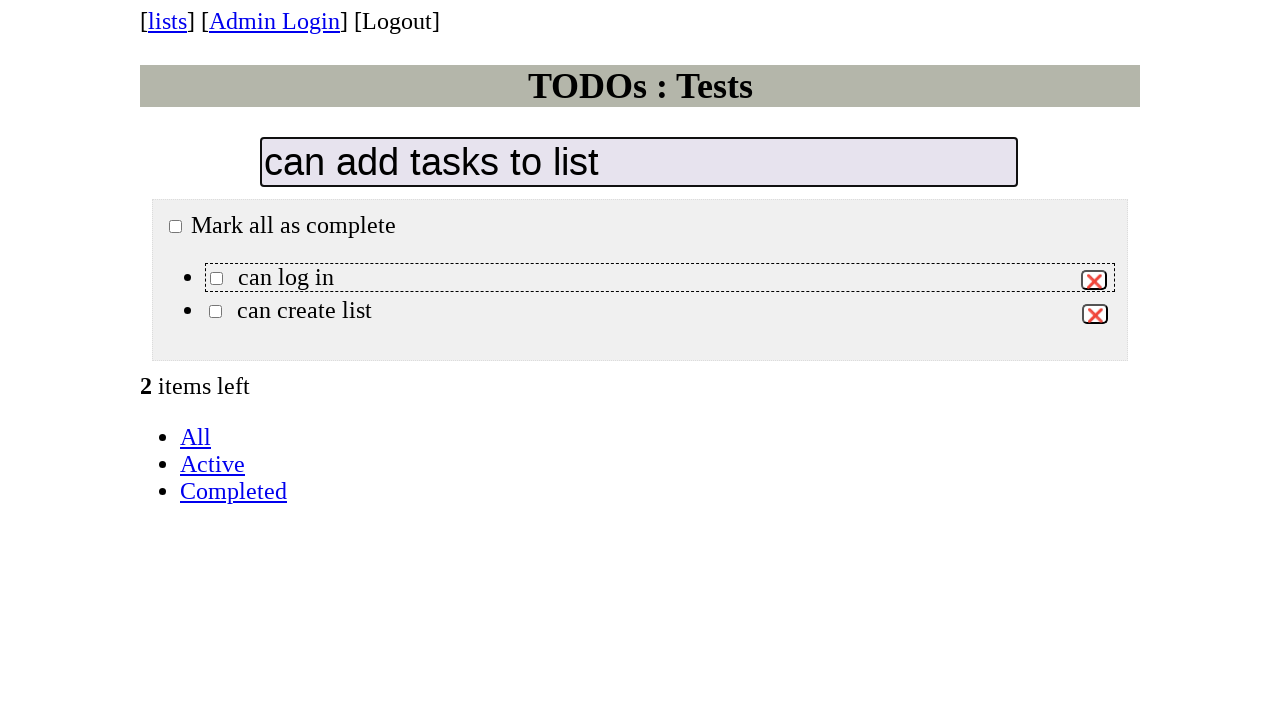

Pressed Enter to add 'can add tasks to list' task
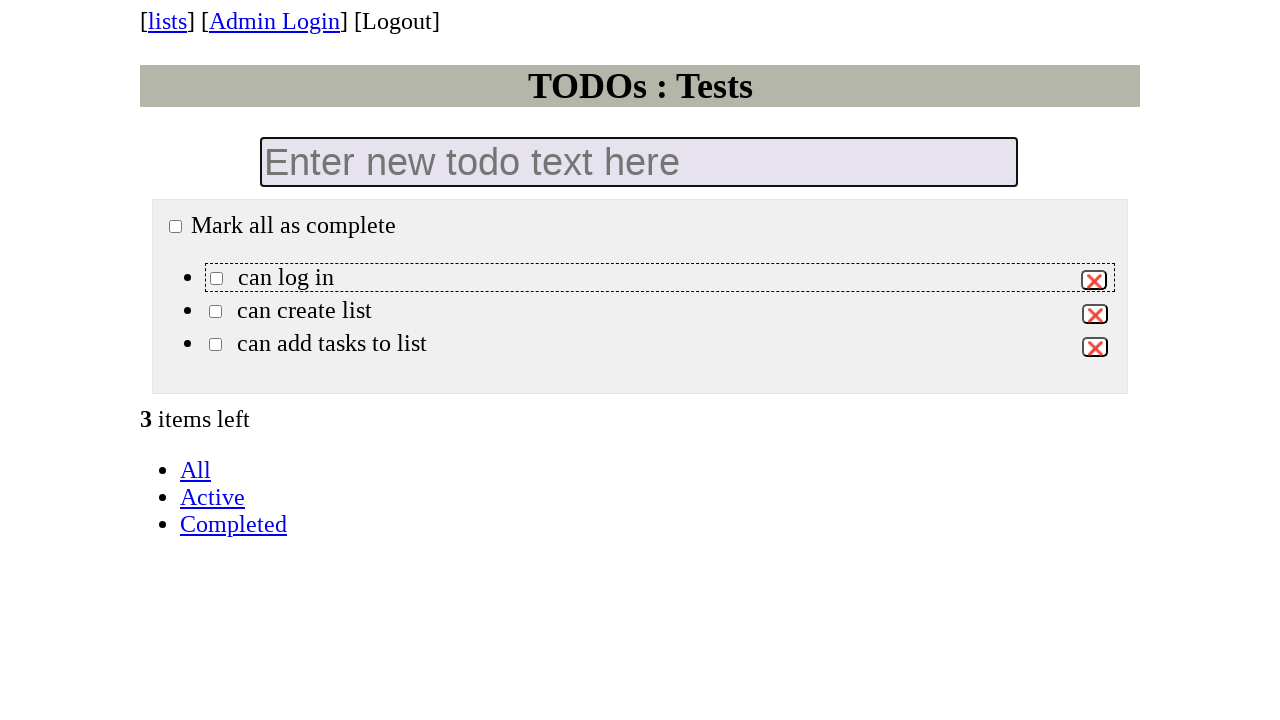

Checked checkbox for 'can log in' task at (216, 278) on div >> internal:has-text="can log in"i >> internal:role=checkbox
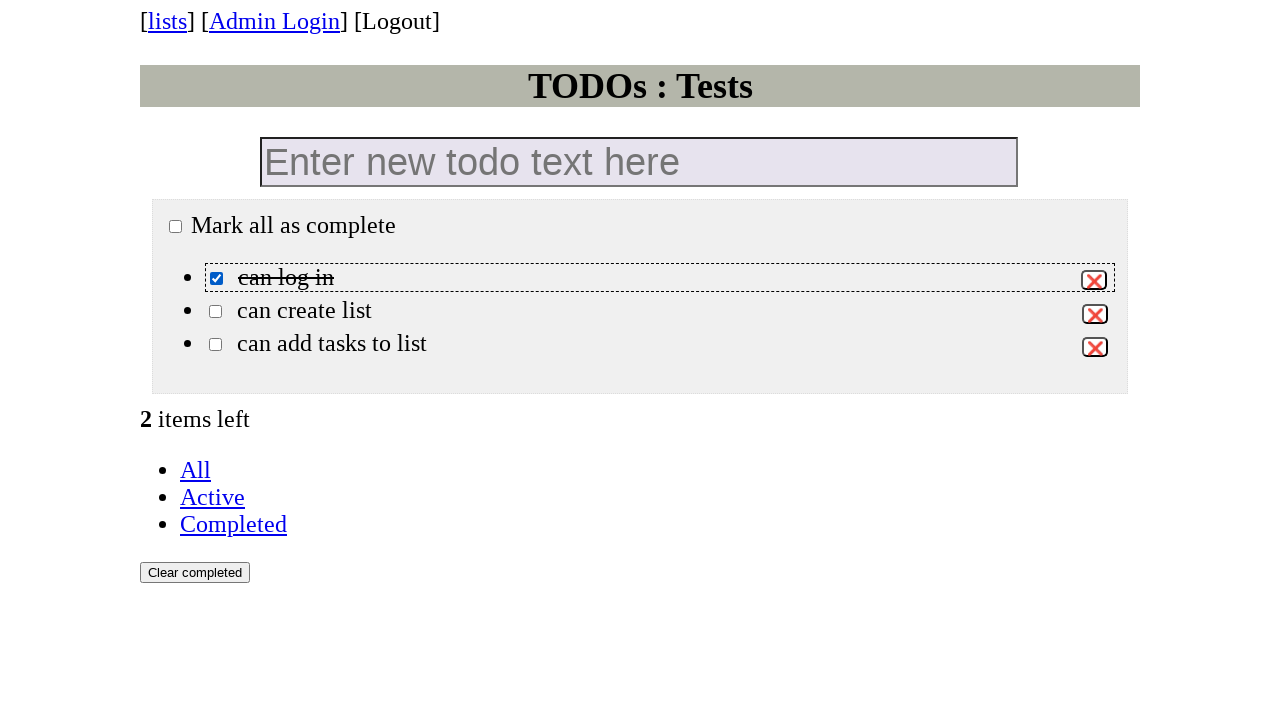

Checked checkbox for 'can add tasks to list' task at (216, 345) on div >> internal:has-text="can add tasks to list"i >> internal:role=checkbox
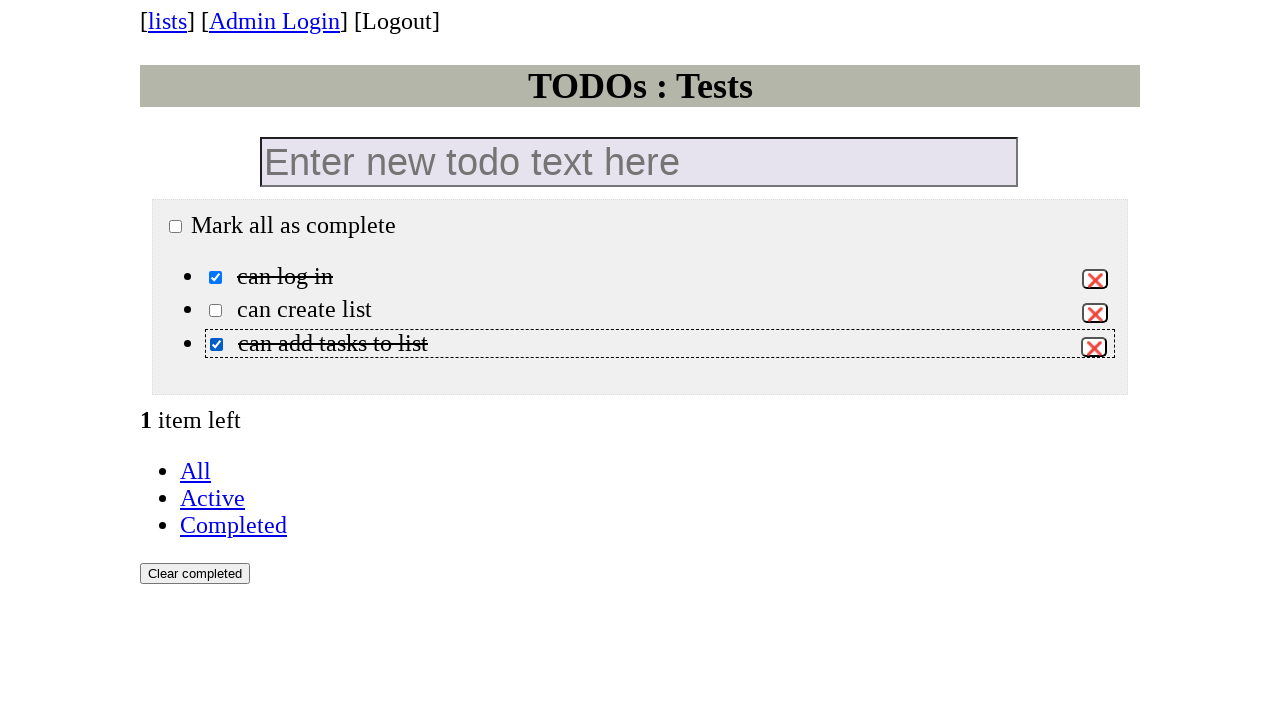

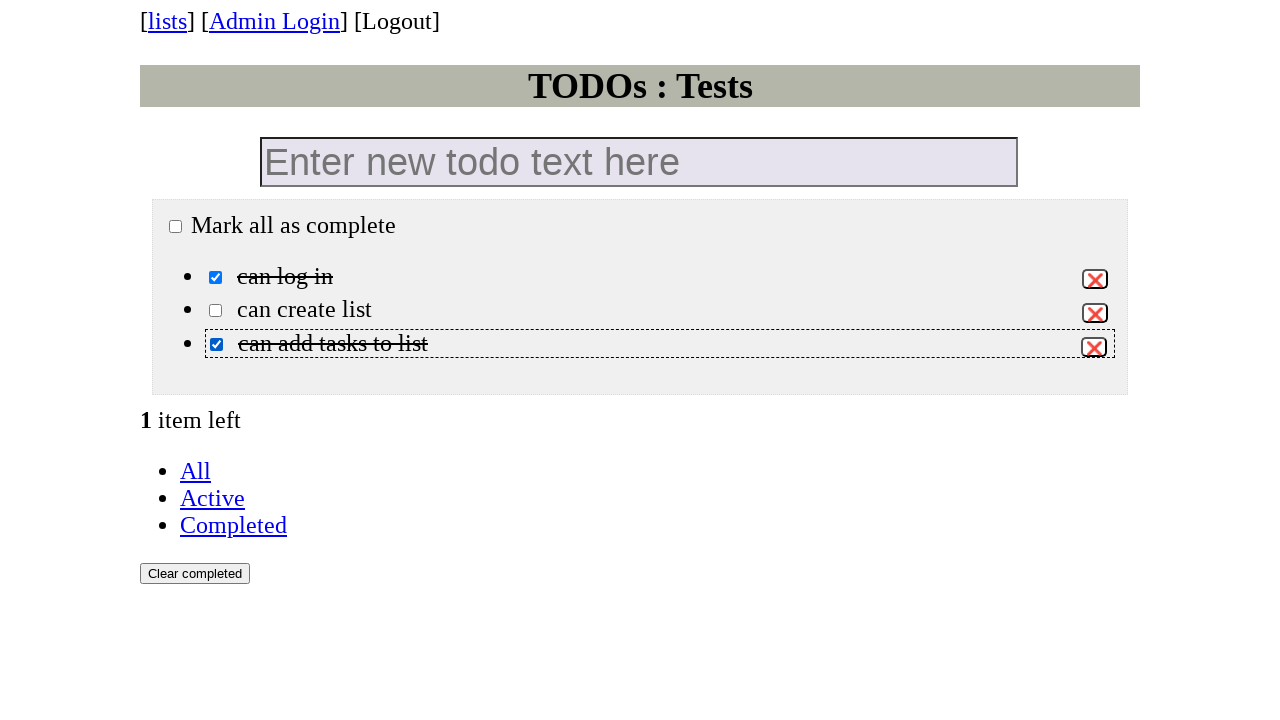